Navigates to the Demoblaze store homepage and verifies the page title is "STORE"

Starting URL: https://www.demoblaze.com

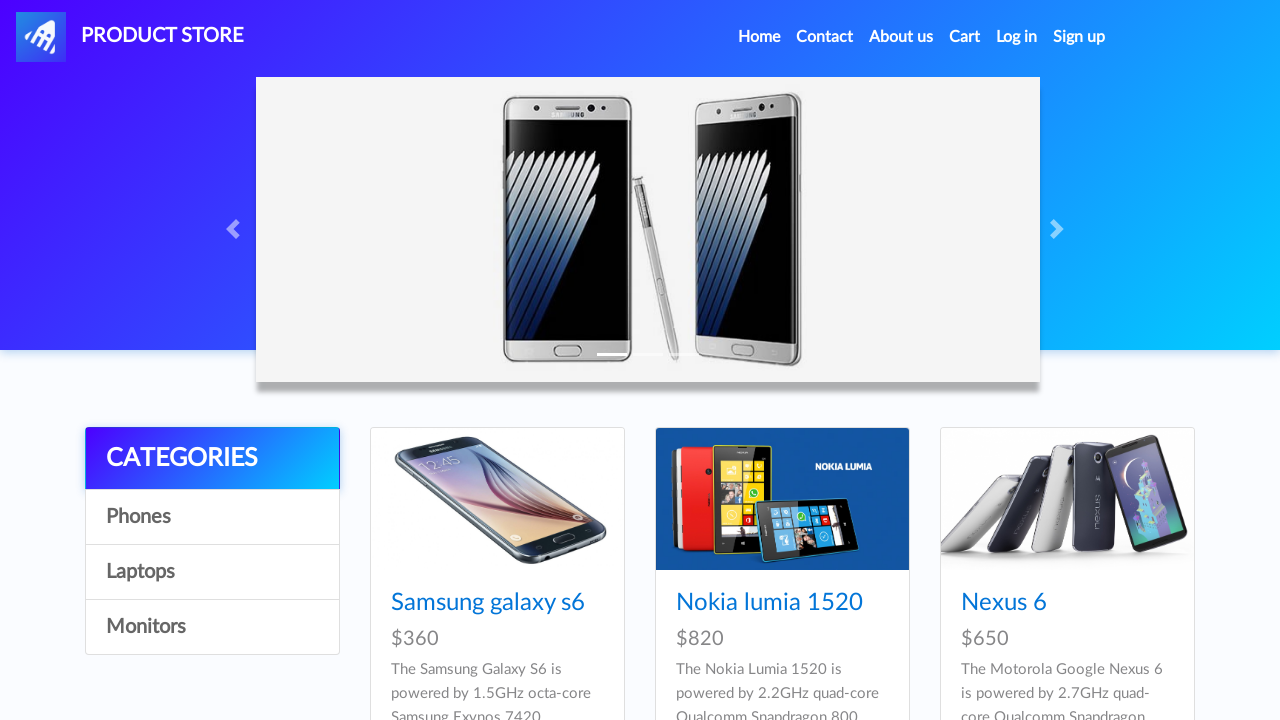

Navigated to Demoblaze store homepage
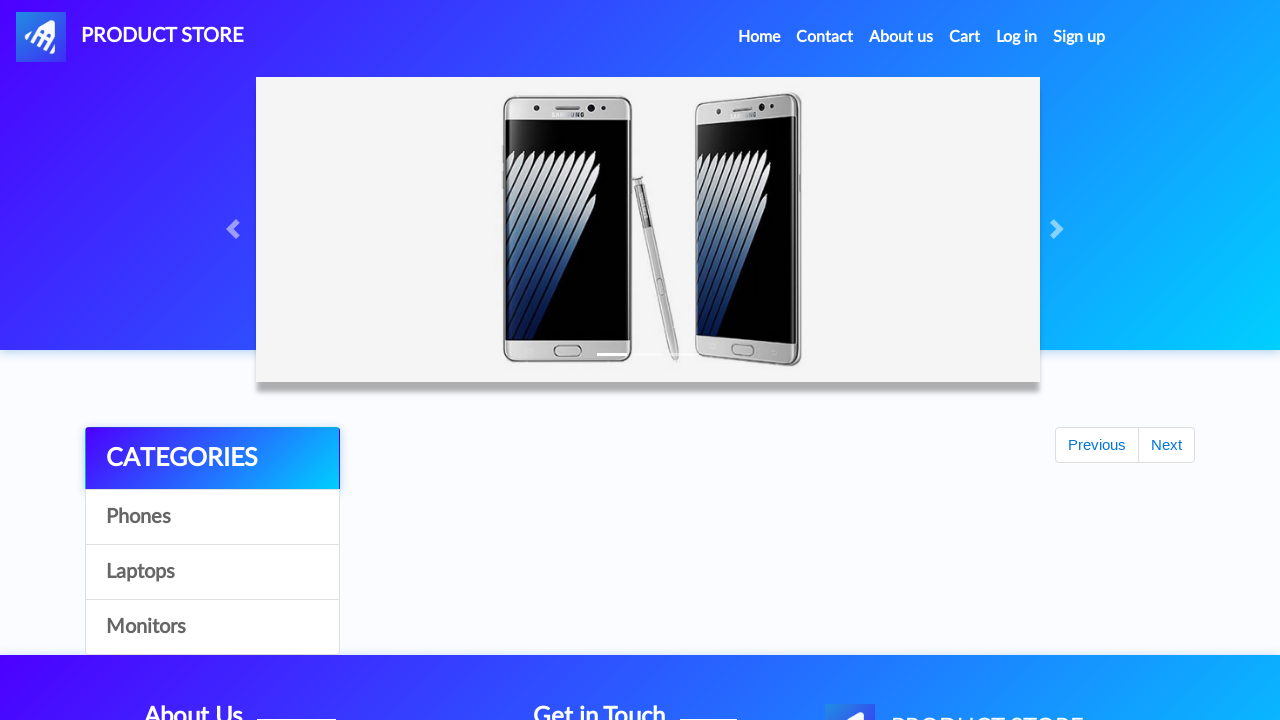

Page loaded with domcontentloaded state
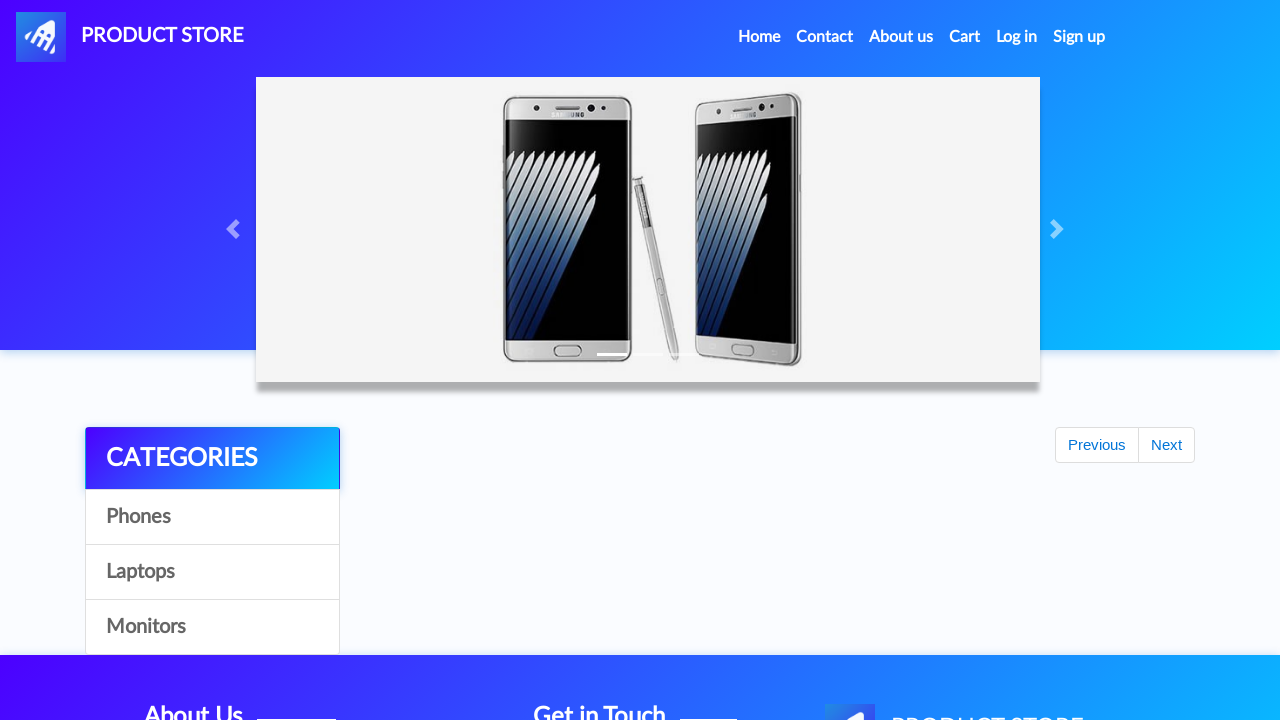

Verified page title is 'STORE'
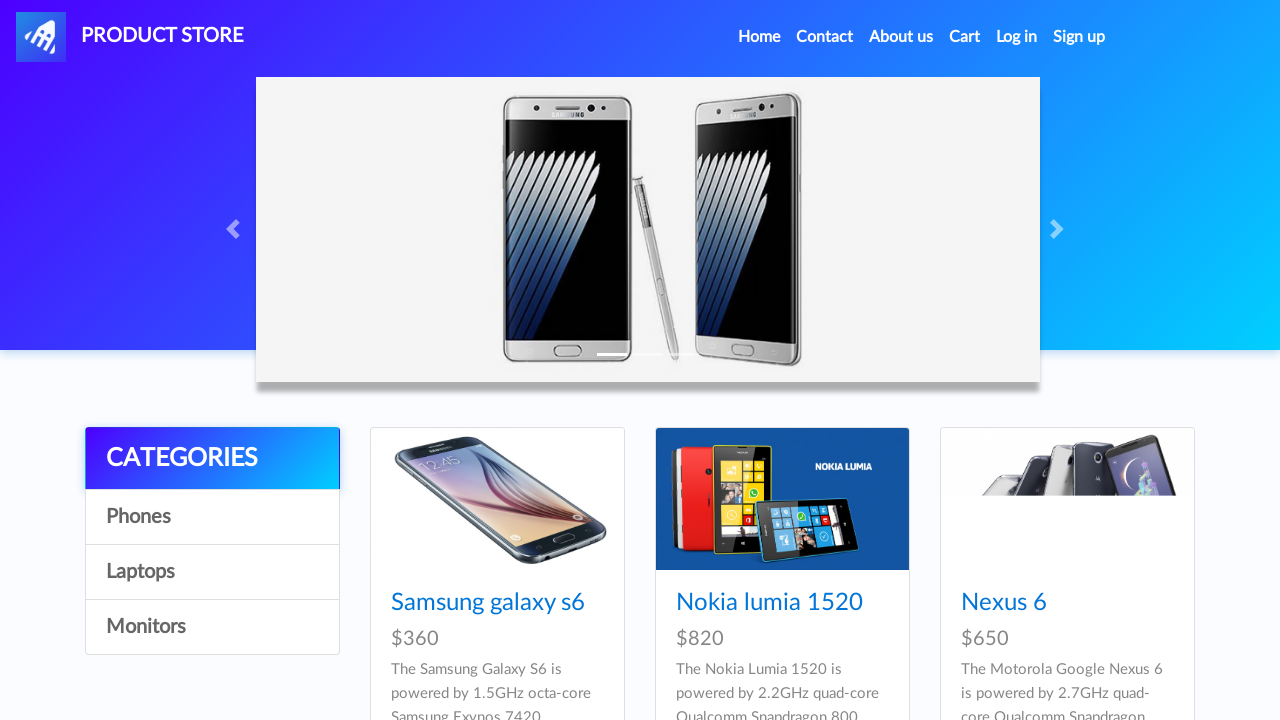

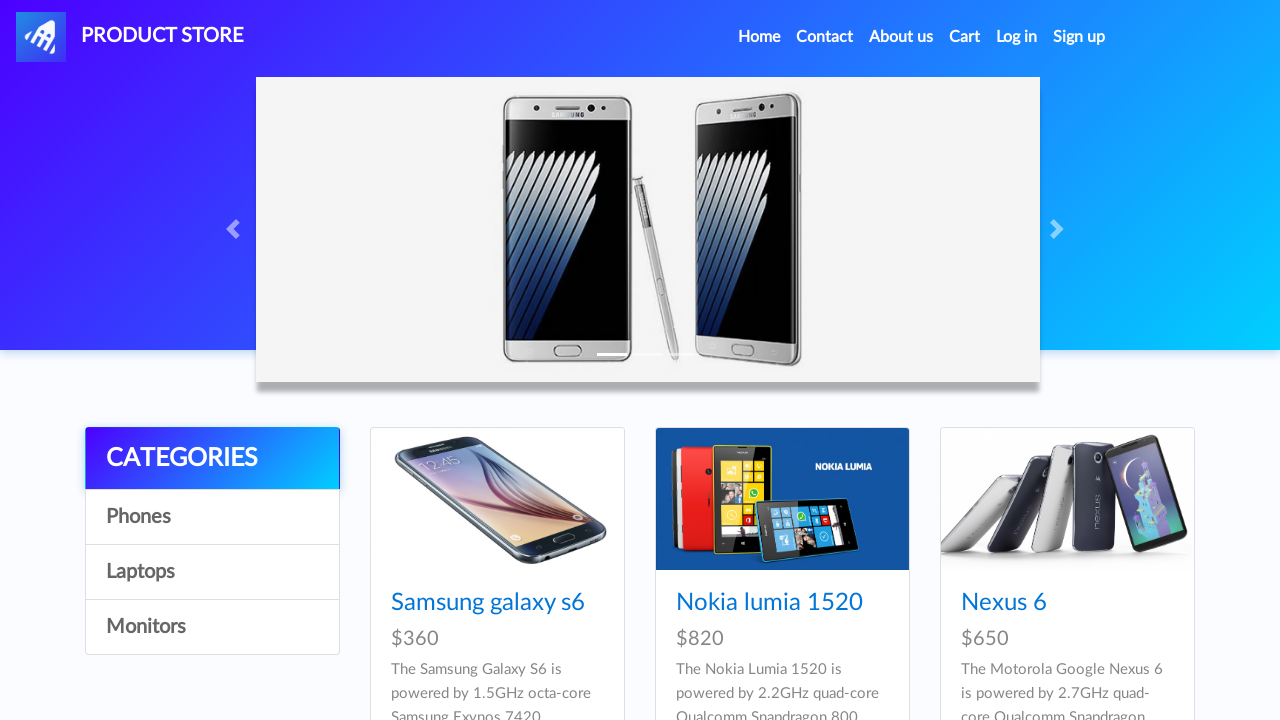